Navigates to a page with frames and counts the total number of frame elements present on the page

Starting URL: http://www.londonfreelance.org/courses/frames/

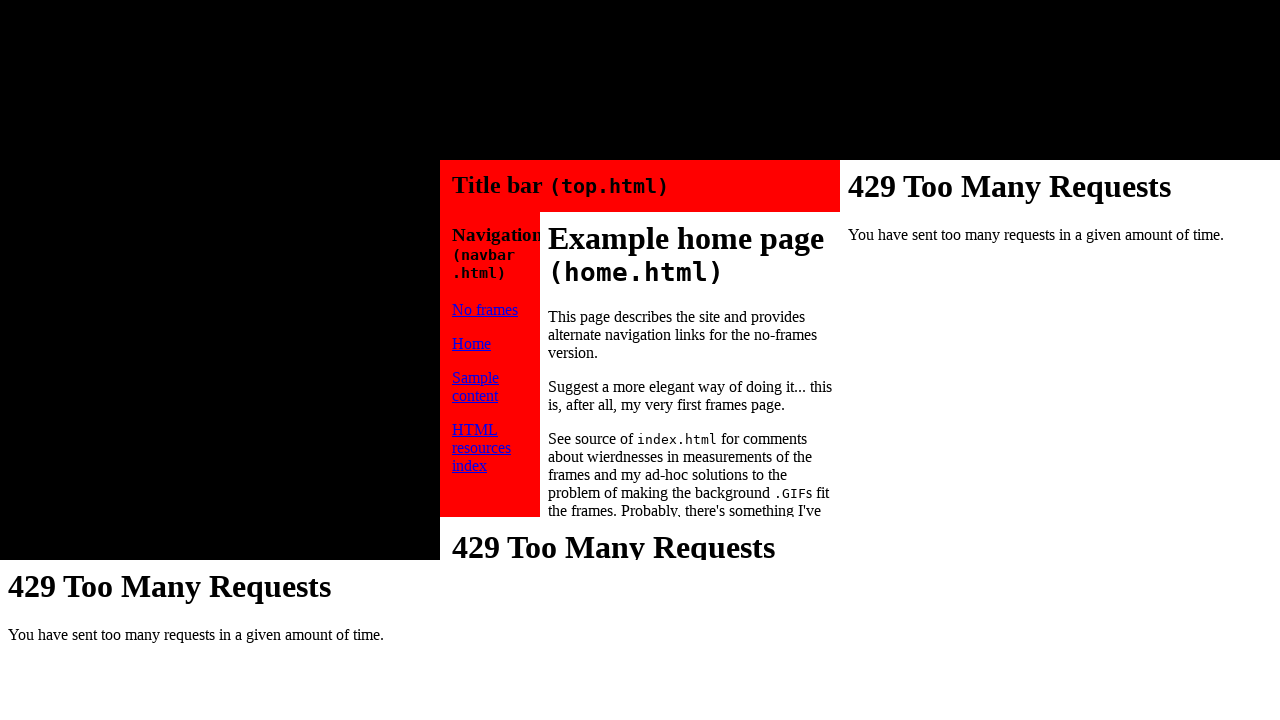

Navigated to frames page at http://www.londonfreelance.org/courses/frames/
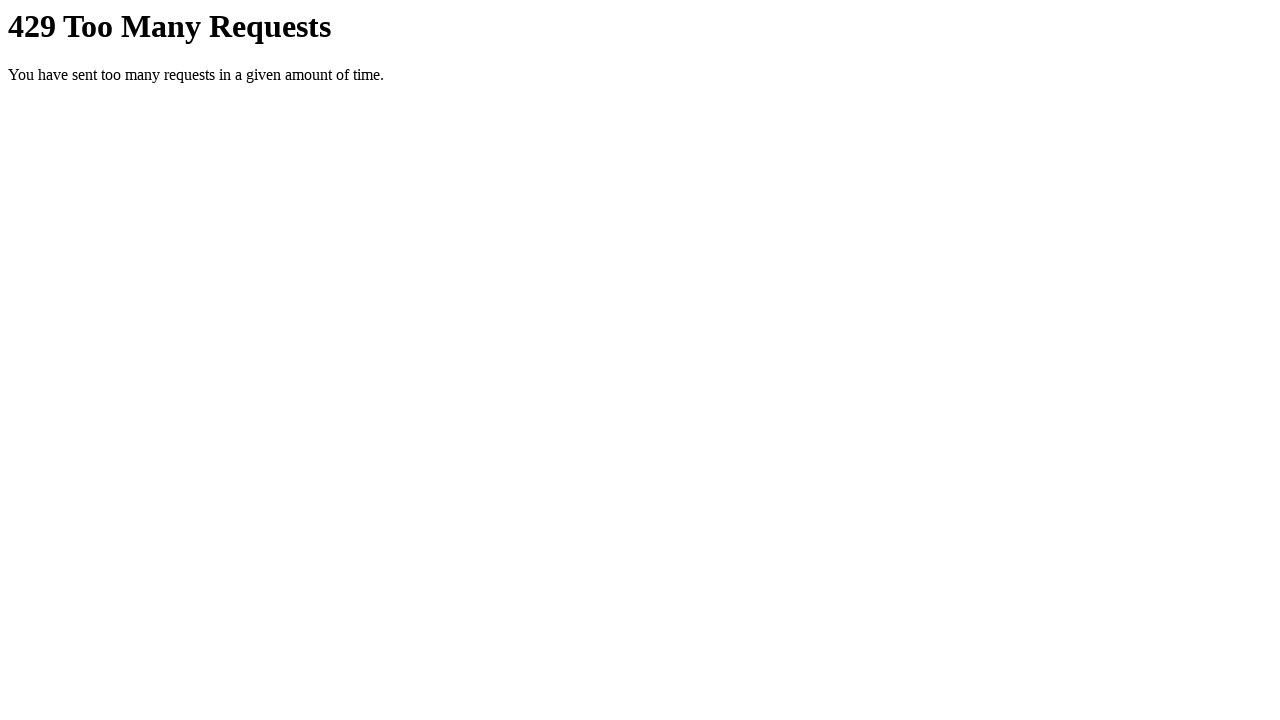

Located all frame elements on the page
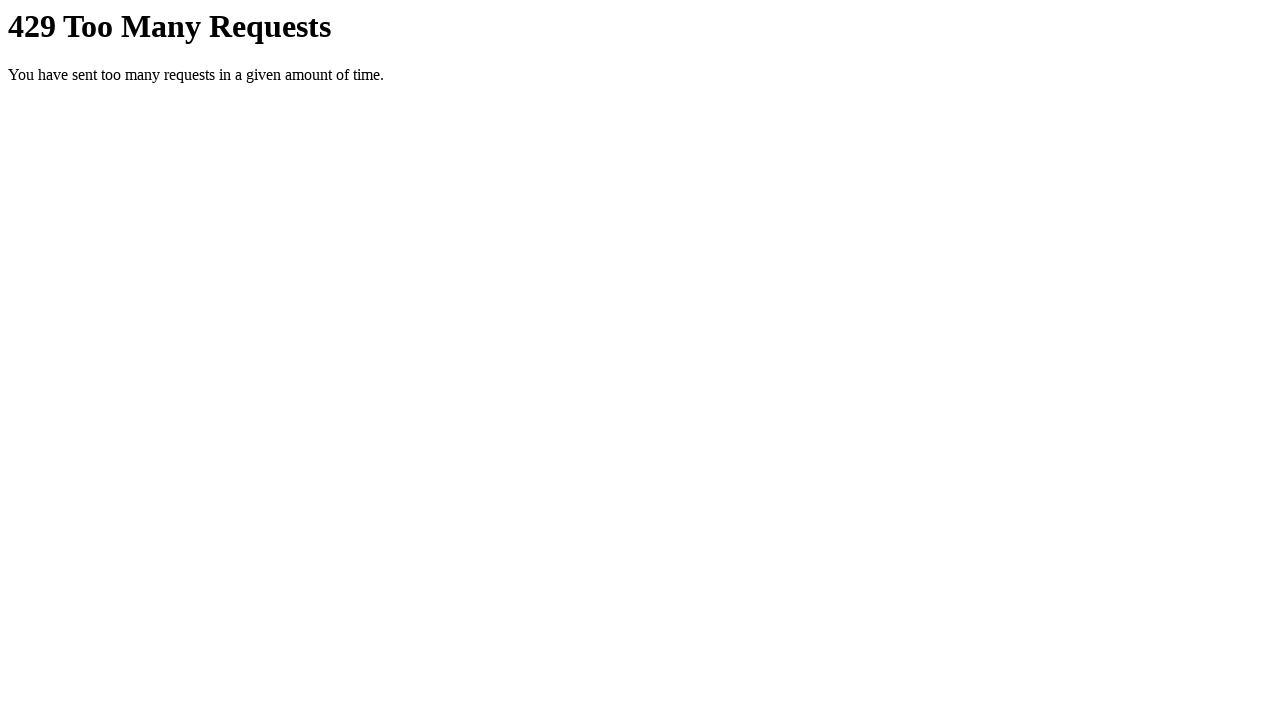

Counted total number of frames: 0
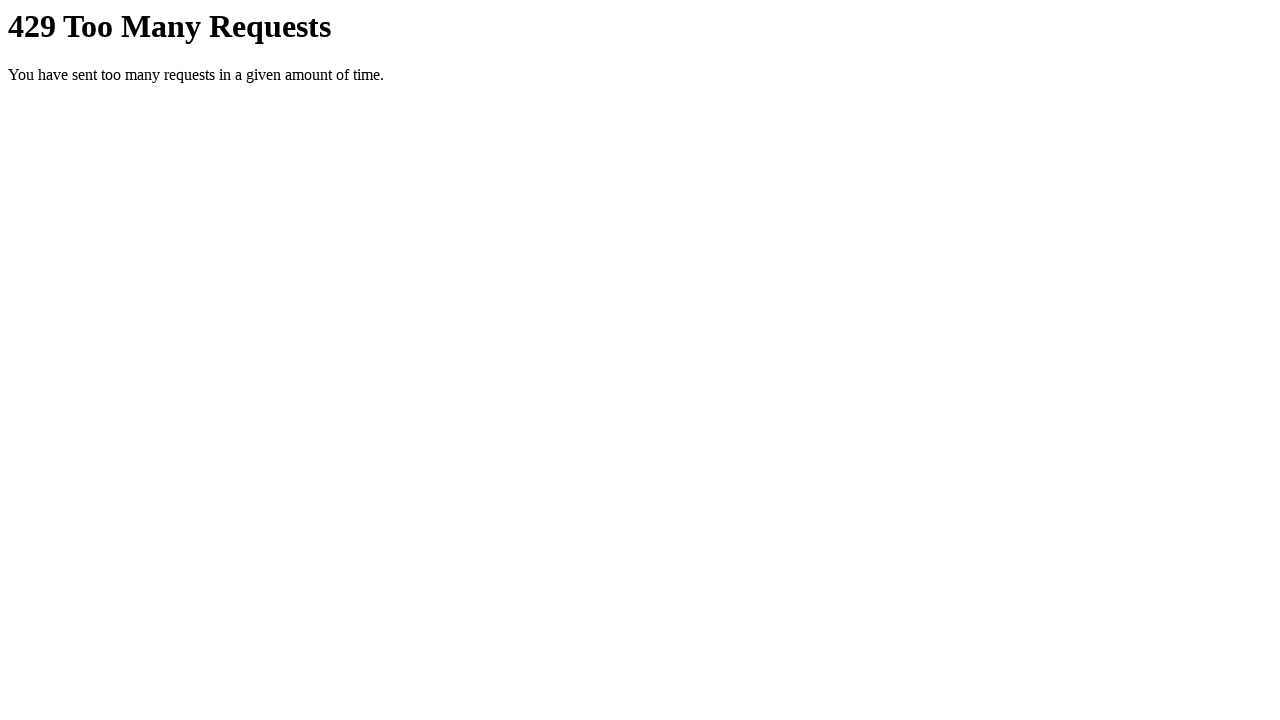

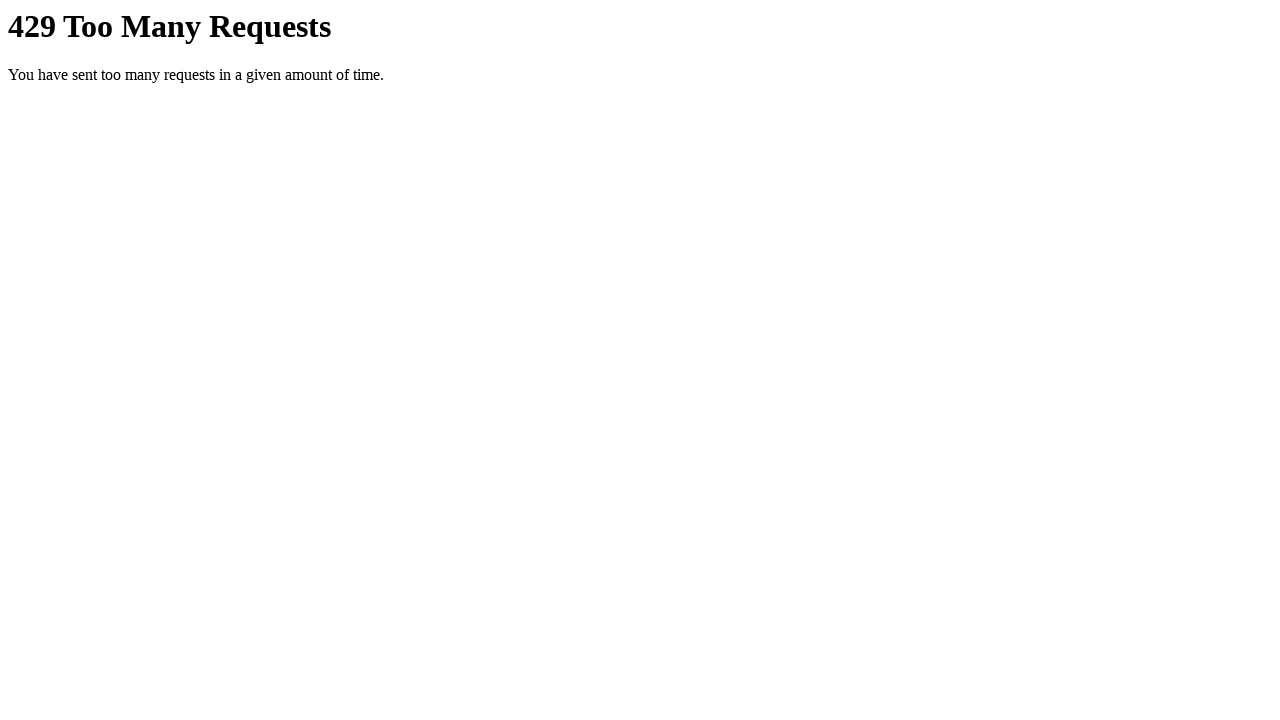